Tests multi-select dropdown functionality by selecting multiple automobile options (Motorcycle, Sedan, Hatchback, SUV), then deselecting them one by one

Starting URL: https://grotechminds.com/multiple-select/

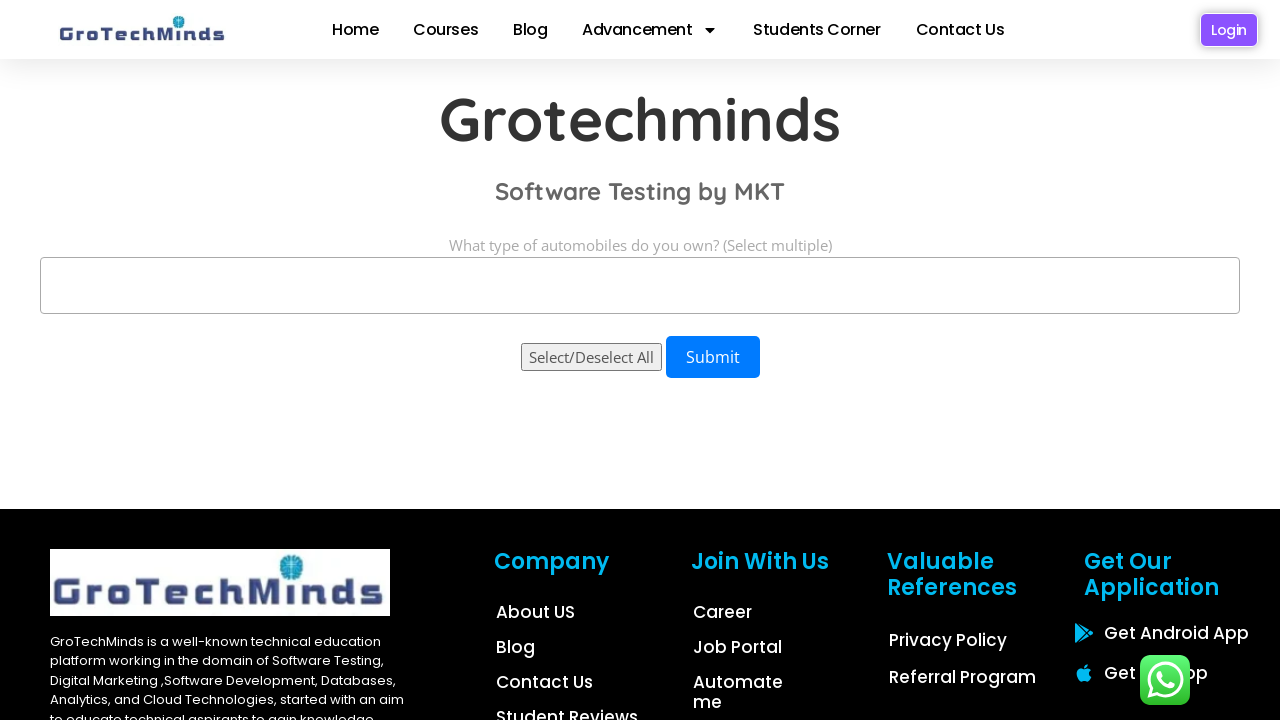

Selected 'Motorcycle' from the automobiles dropdown on select#automobiles
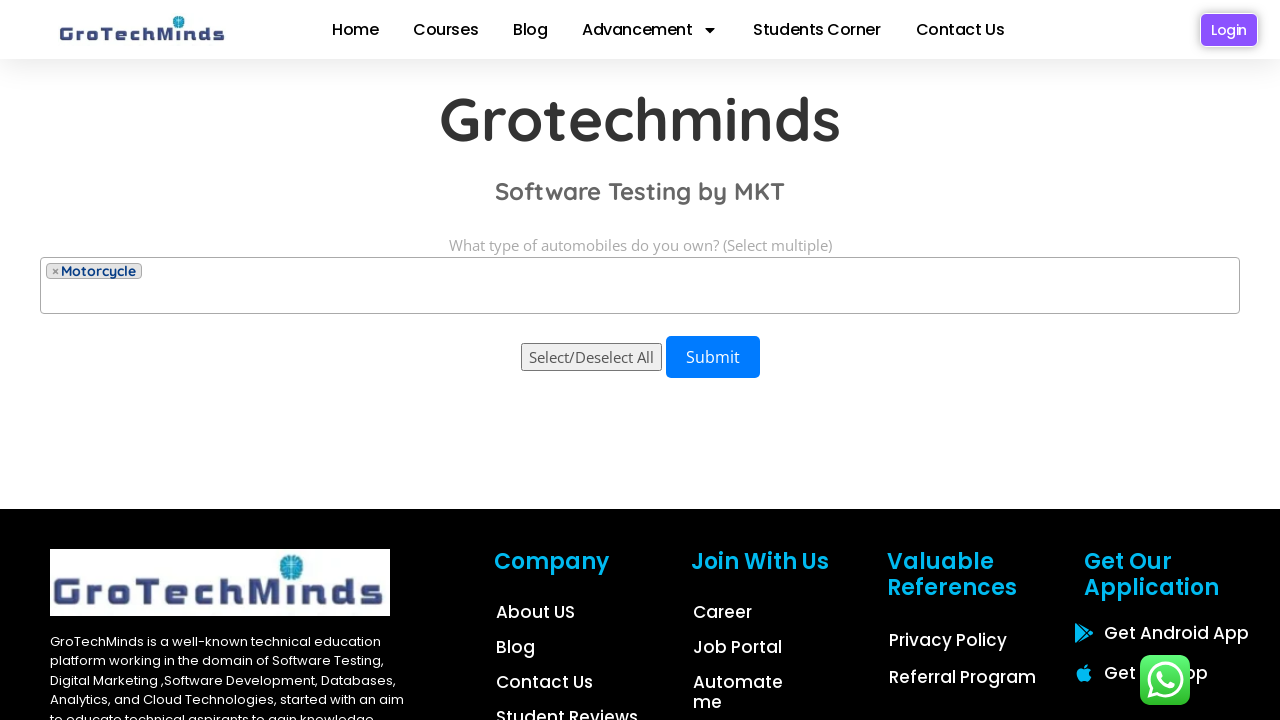

Selected 'Sedan' from the automobiles dropdown on select#automobiles
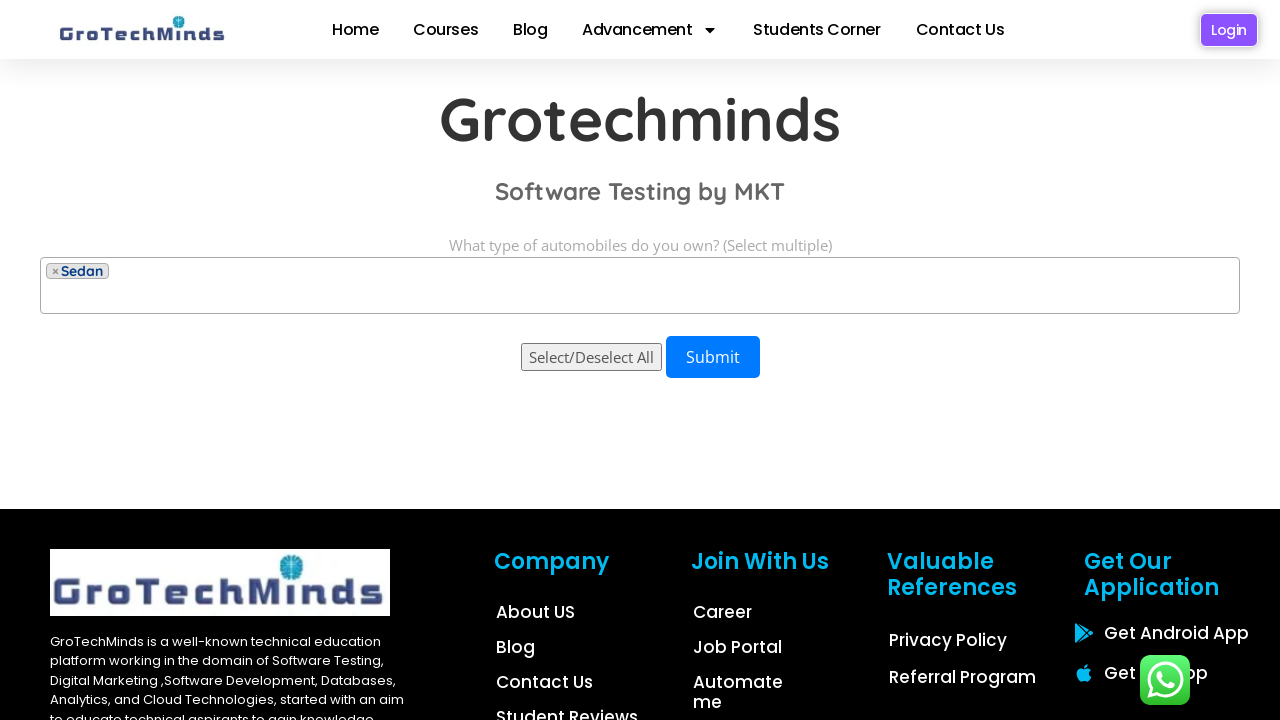

Selected 'Hatchback' from the automobiles dropdown on select#automobiles
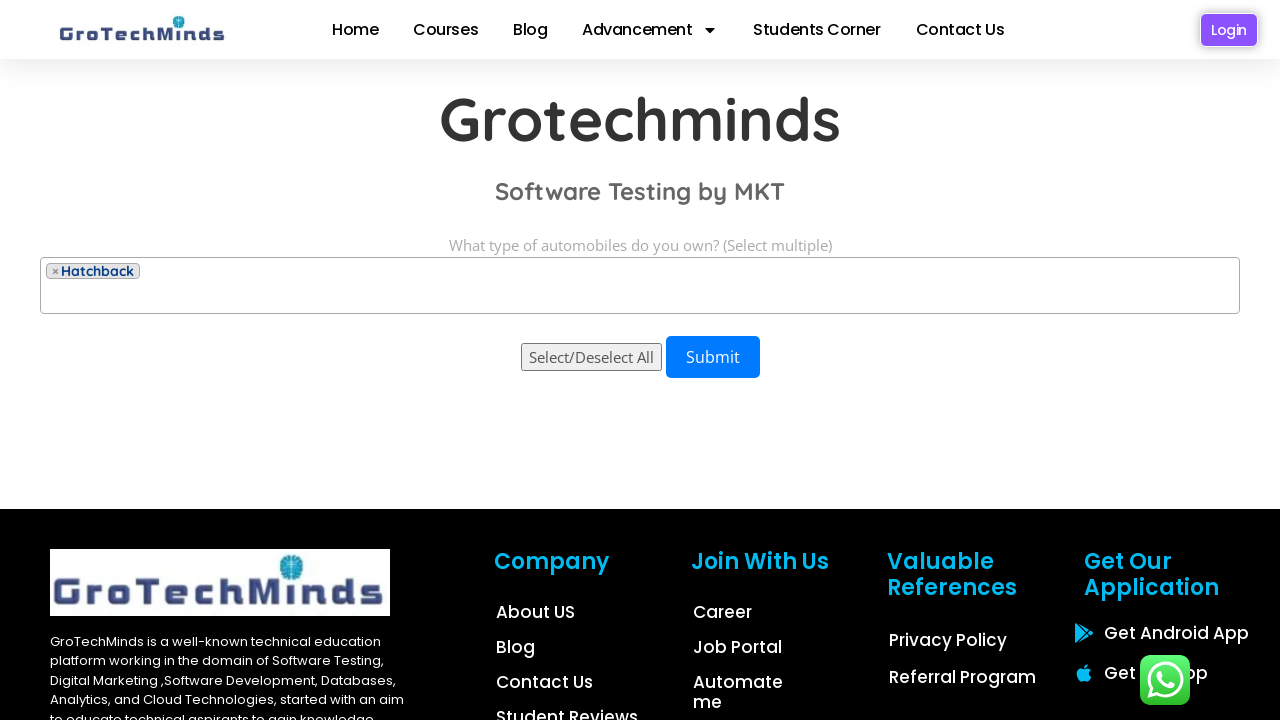

Selected 'SUV' from the automobiles dropdown on select#automobiles
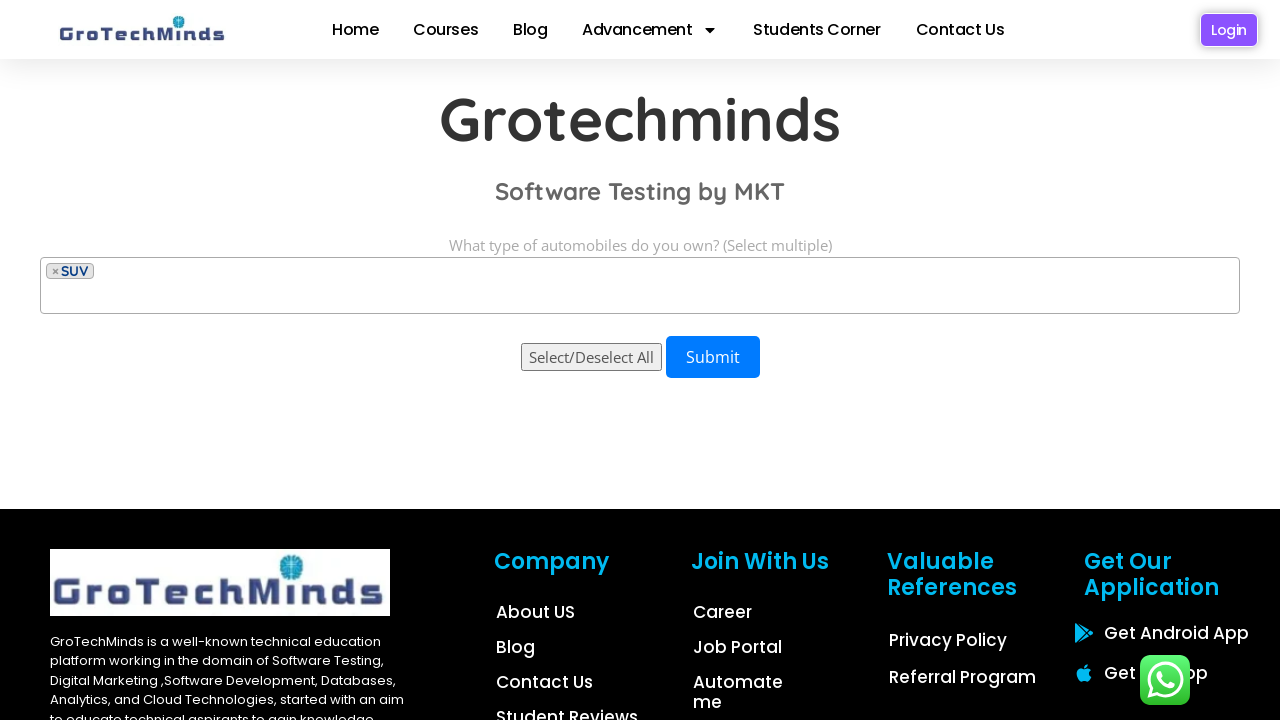

Waited 2 seconds to observe selections
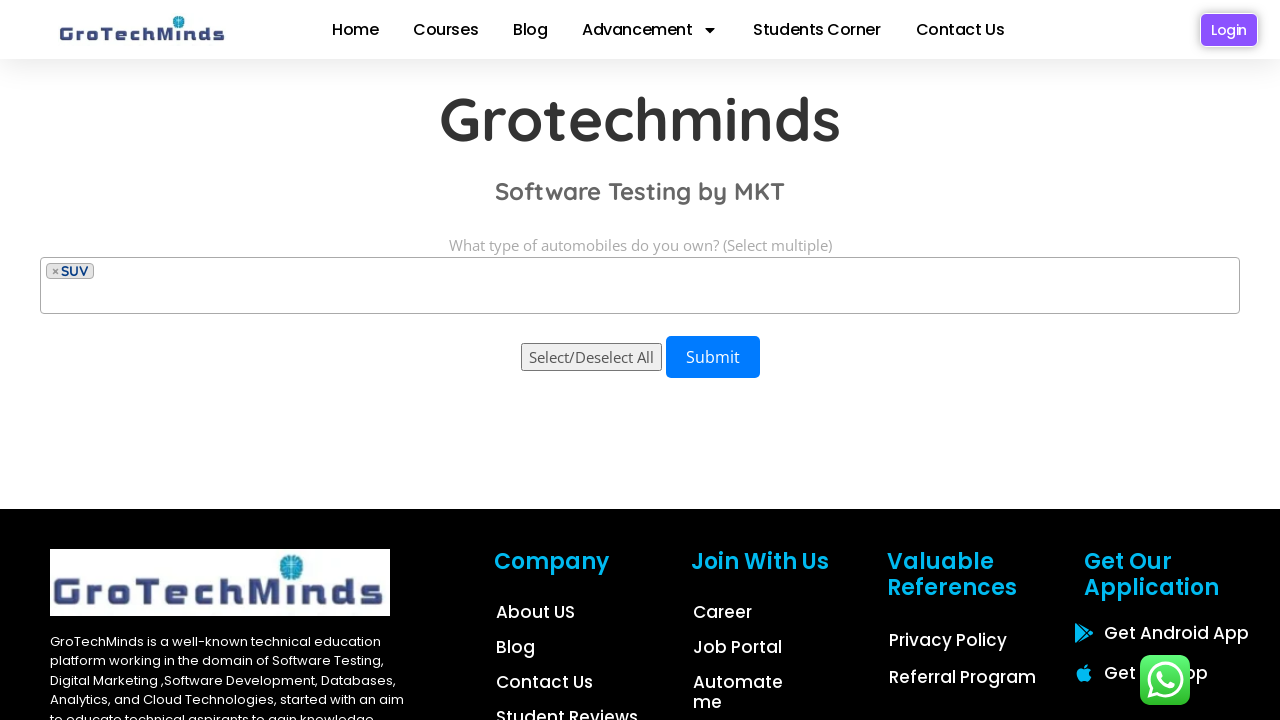

Deselected Motorcycle, Sedan, Hatchback, and SUV from the dropdown using JavaScript evaluation
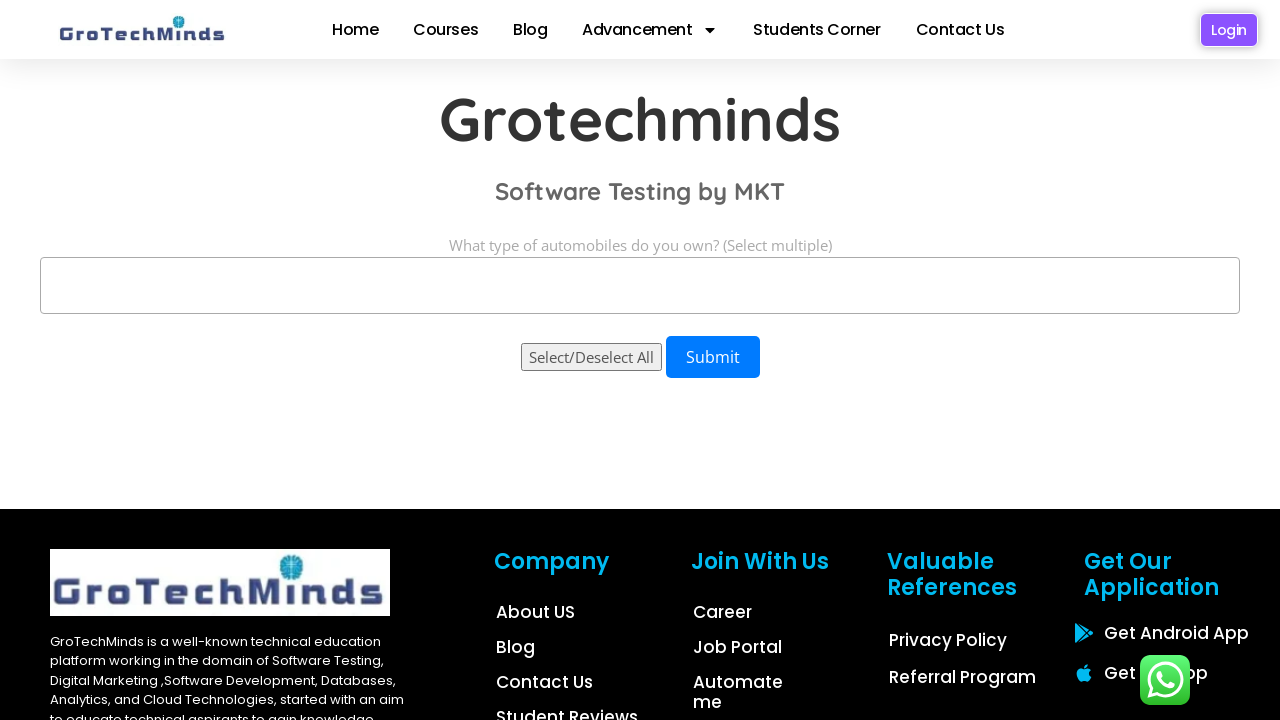

Waited 2 seconds to observe deselections
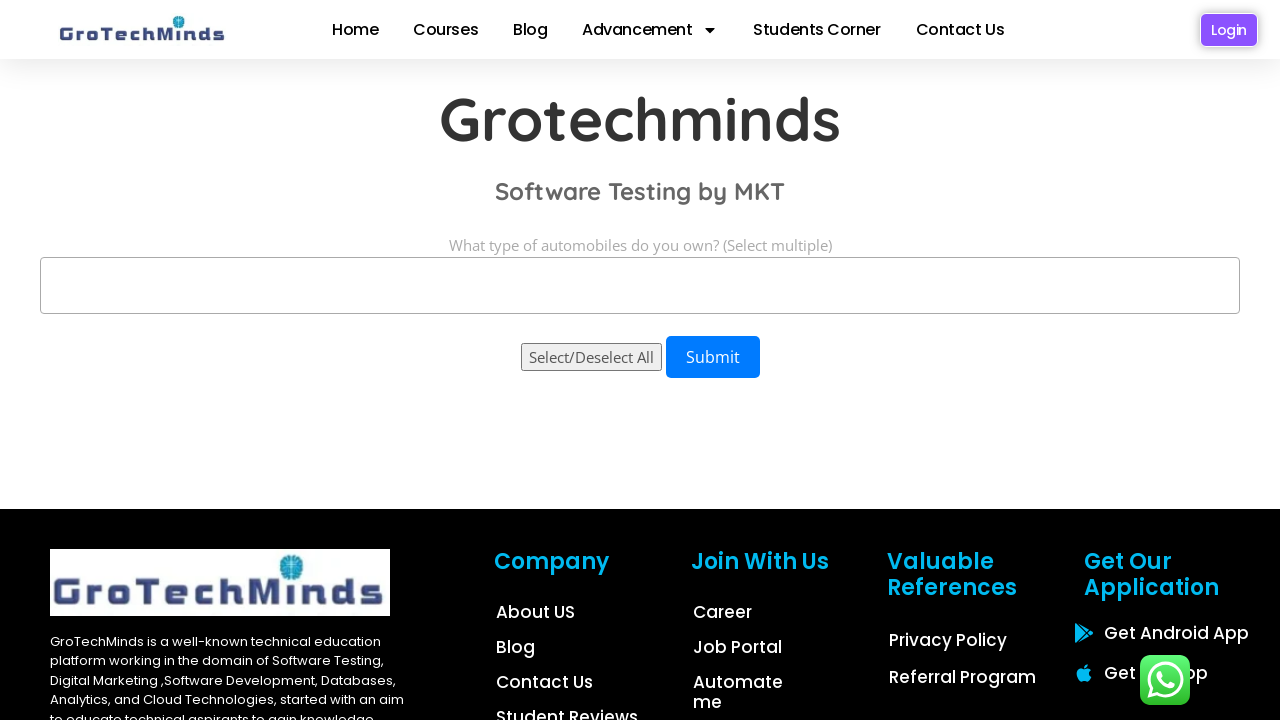

Deselected option at index 4 if it existed
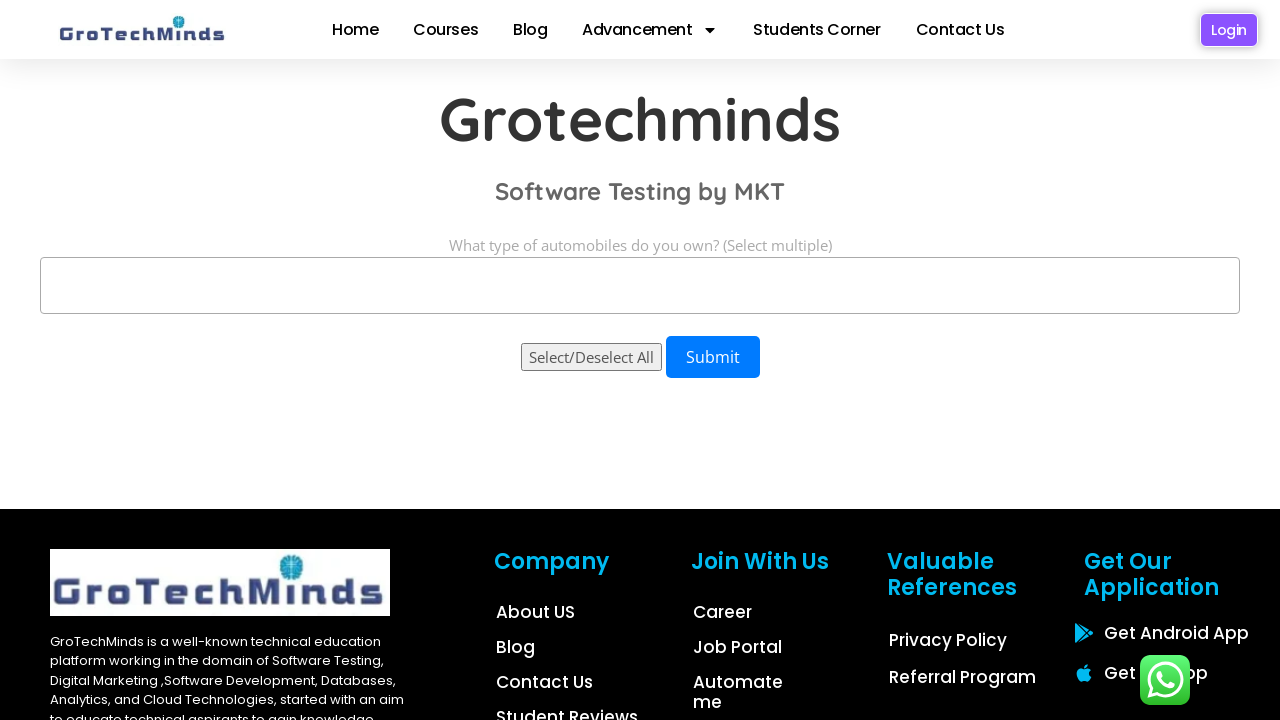

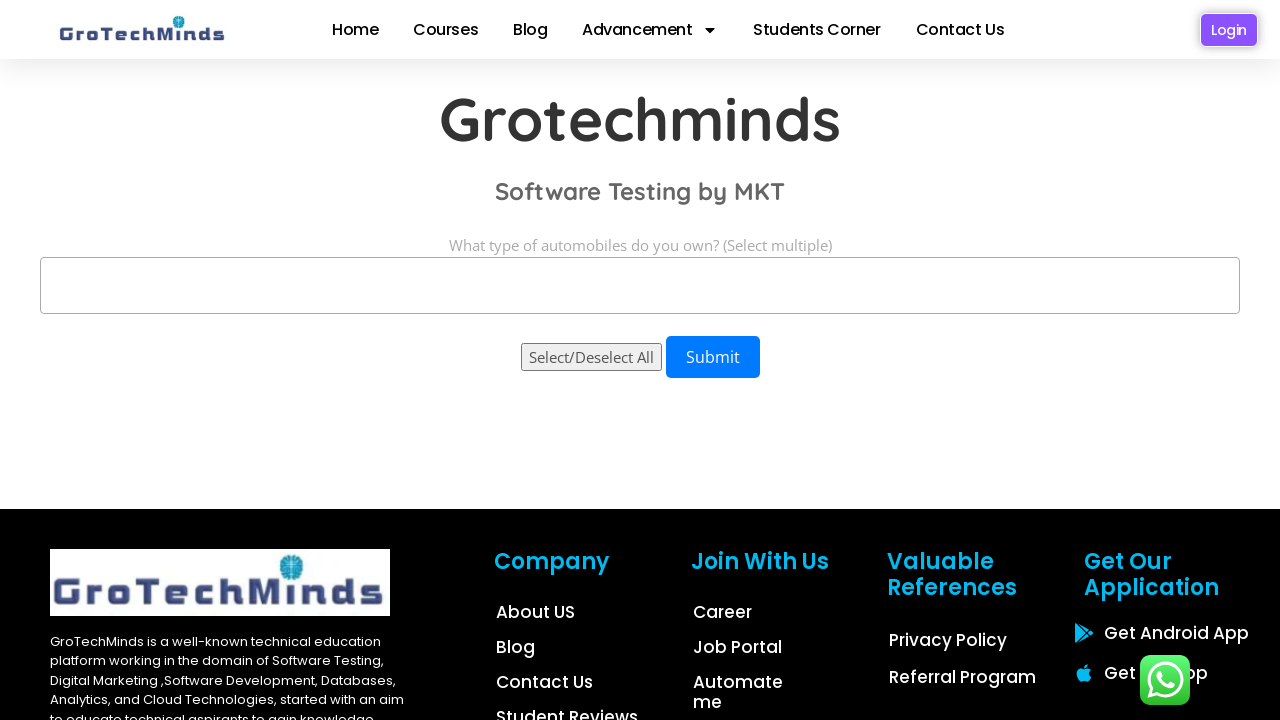